Tests submitting the feedback form with all fields filled (name, age, language checkbox, gender radio, dropdown option, and comment) and verifies the submitted data is displayed correctly

Starting URL: https://kristinek.github.io/site/tasks/provide_feedback

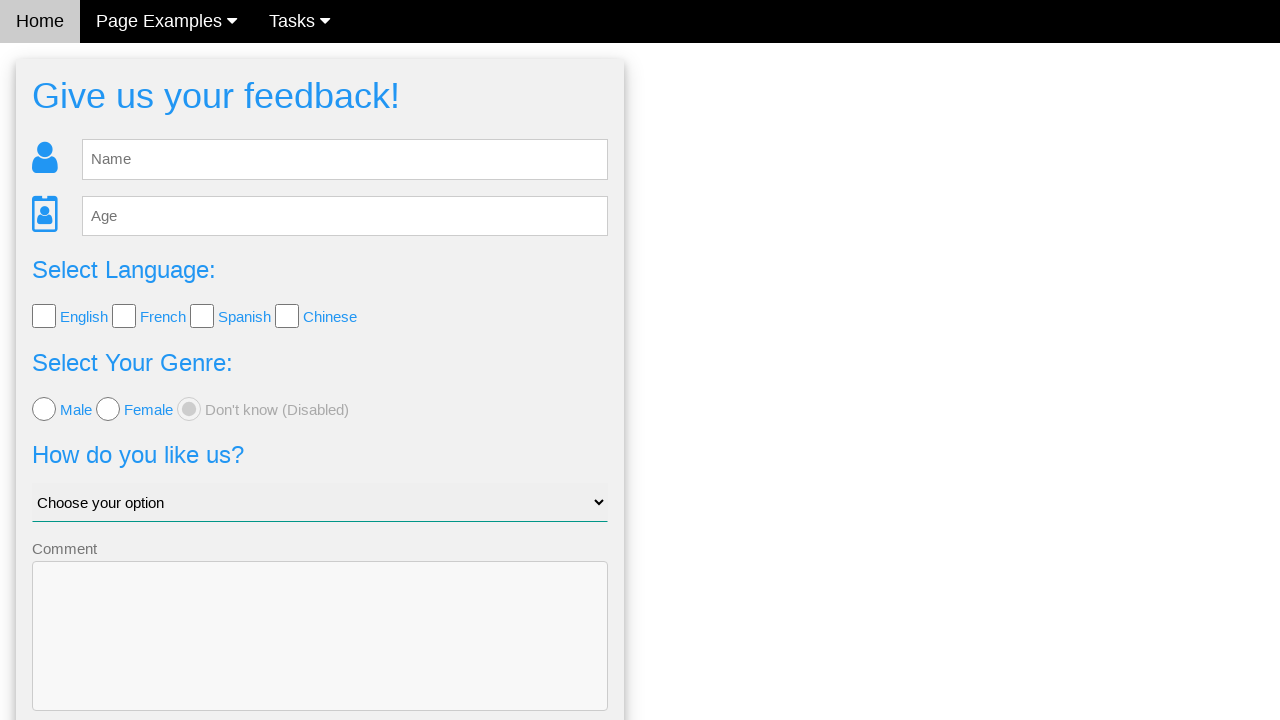

Waited for feedback form to load - name input field visible
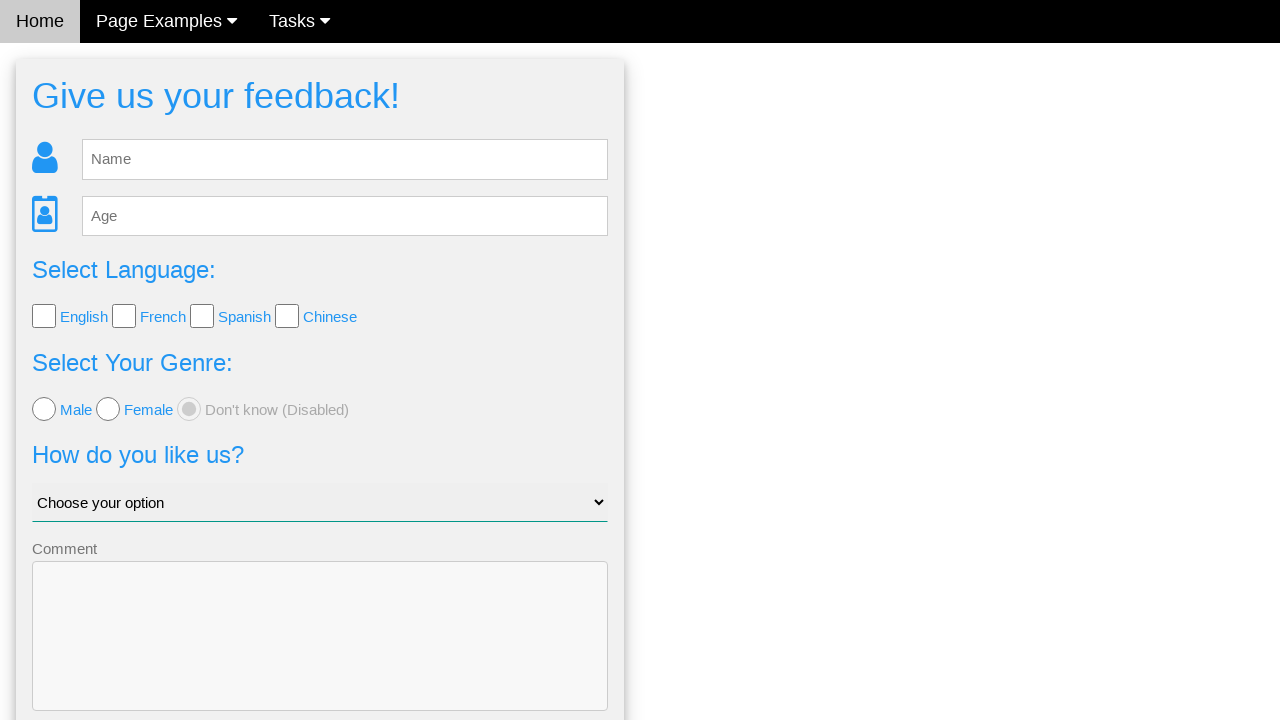

Filled name field with 'Joshua' on input[name='name']
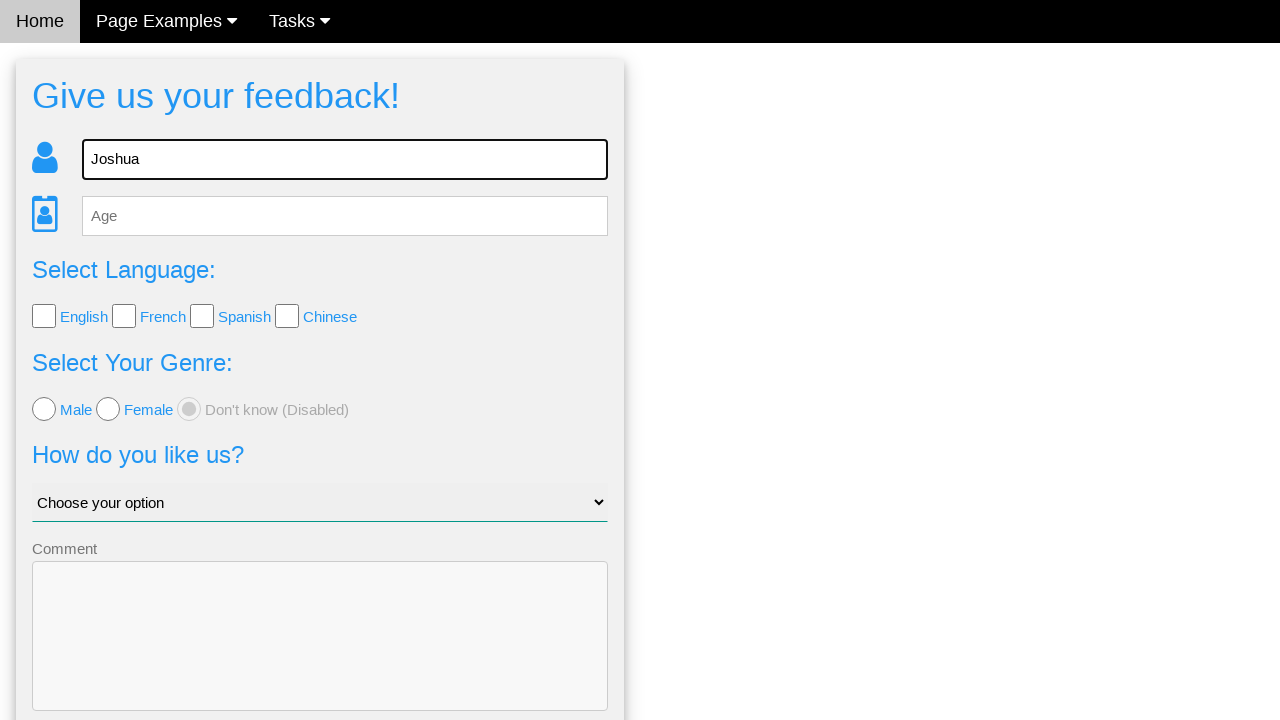

Filled age field with '37' on input[name='age']
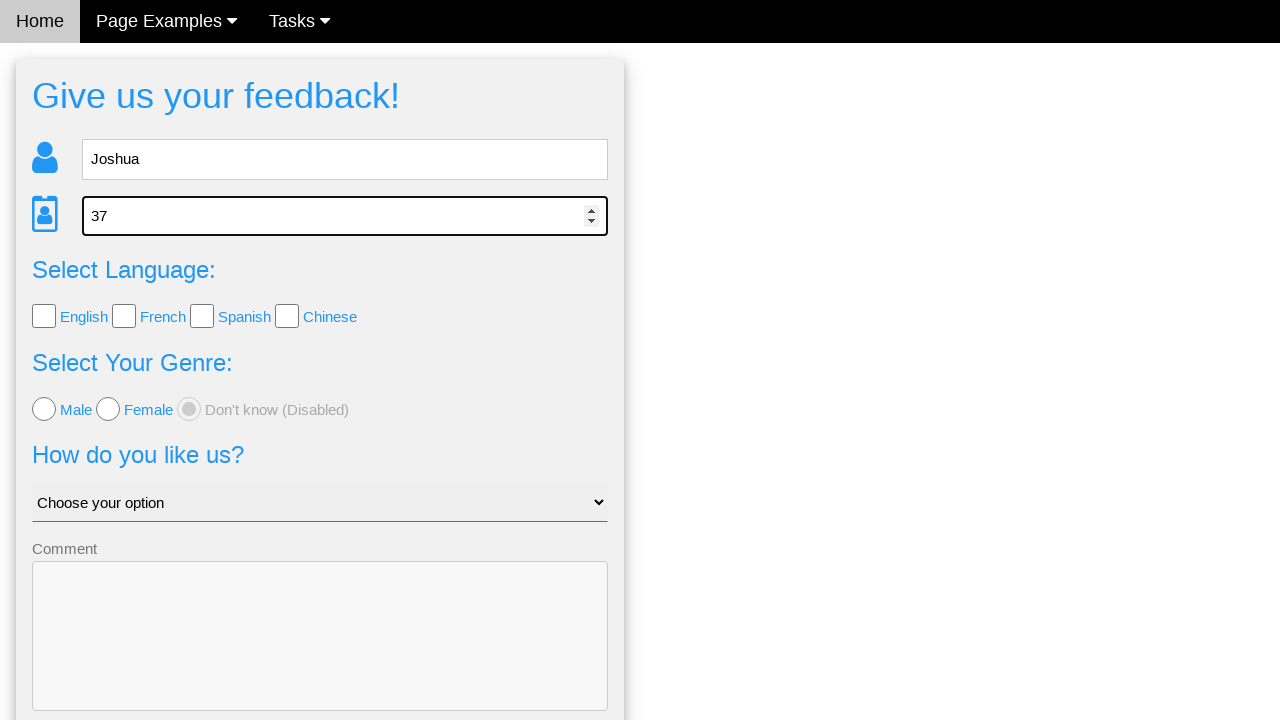

Checked the first language checkbox (English) at (44, 316) on input[type='checkbox'] >> nth=0
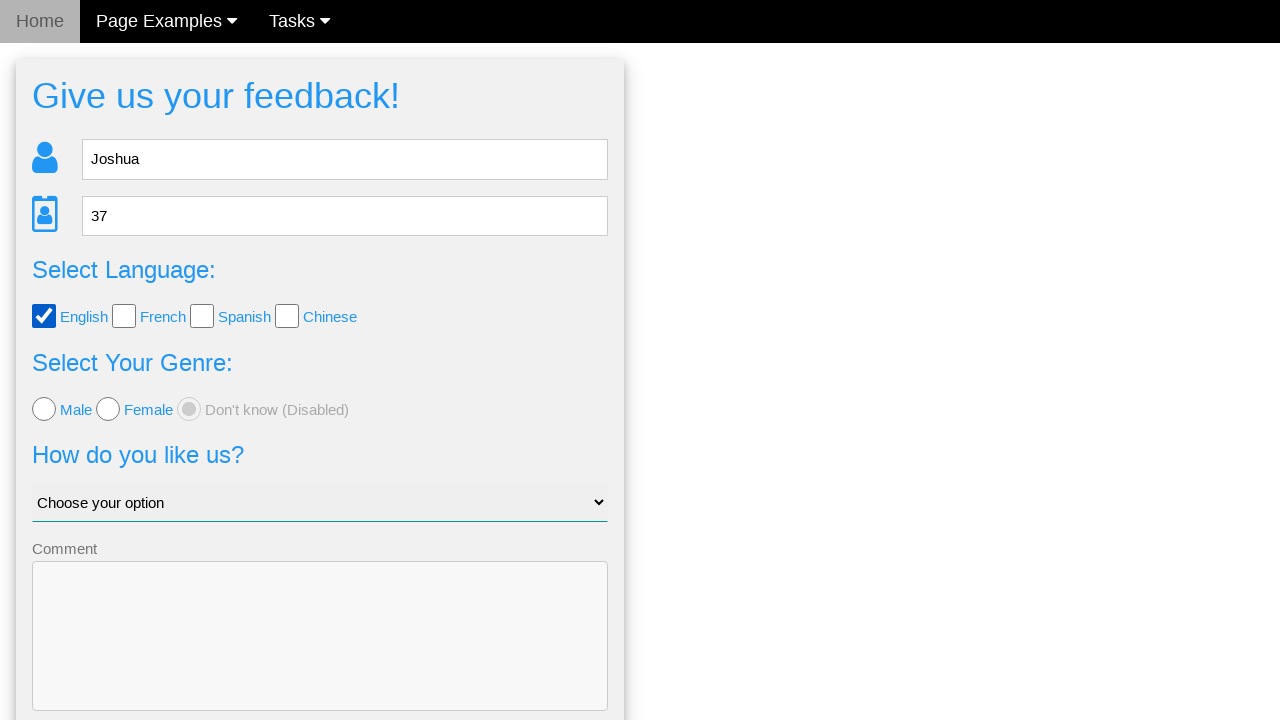

Selected the first radio button (Male gender) at (44, 409) on input[type='radio'] >> nth=0
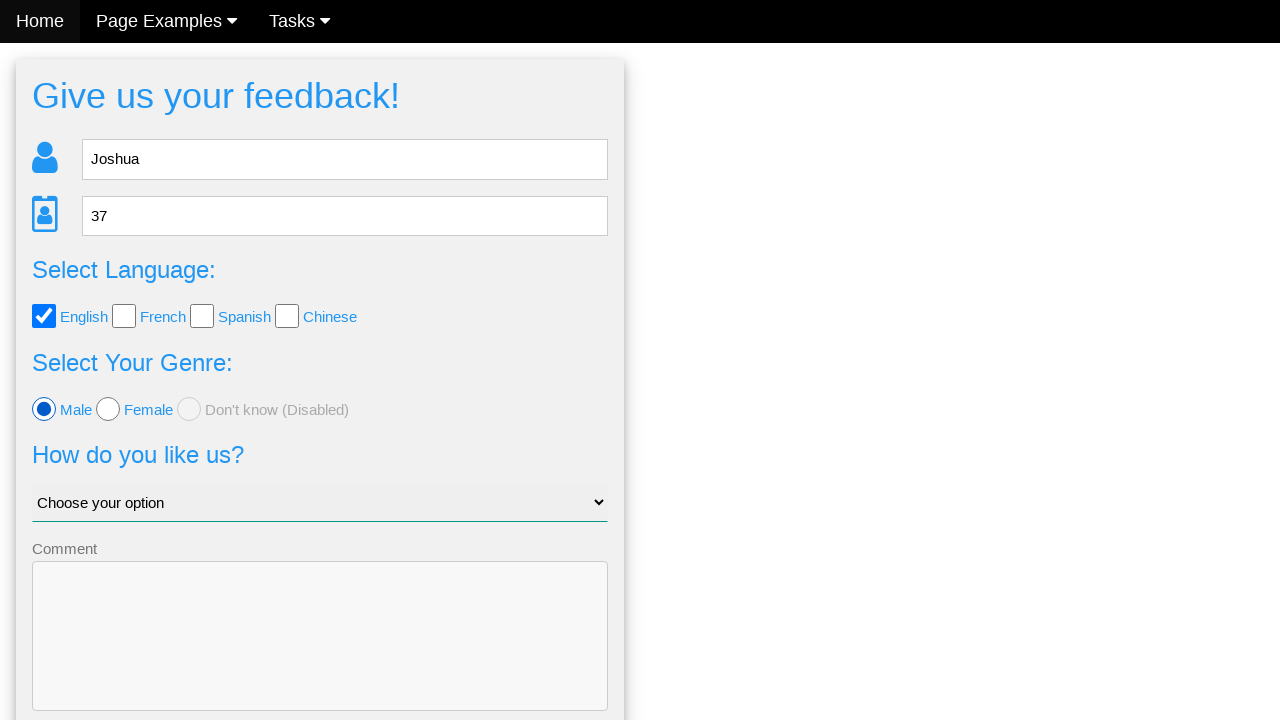

Selected 'Good' from the dropdown menu on select
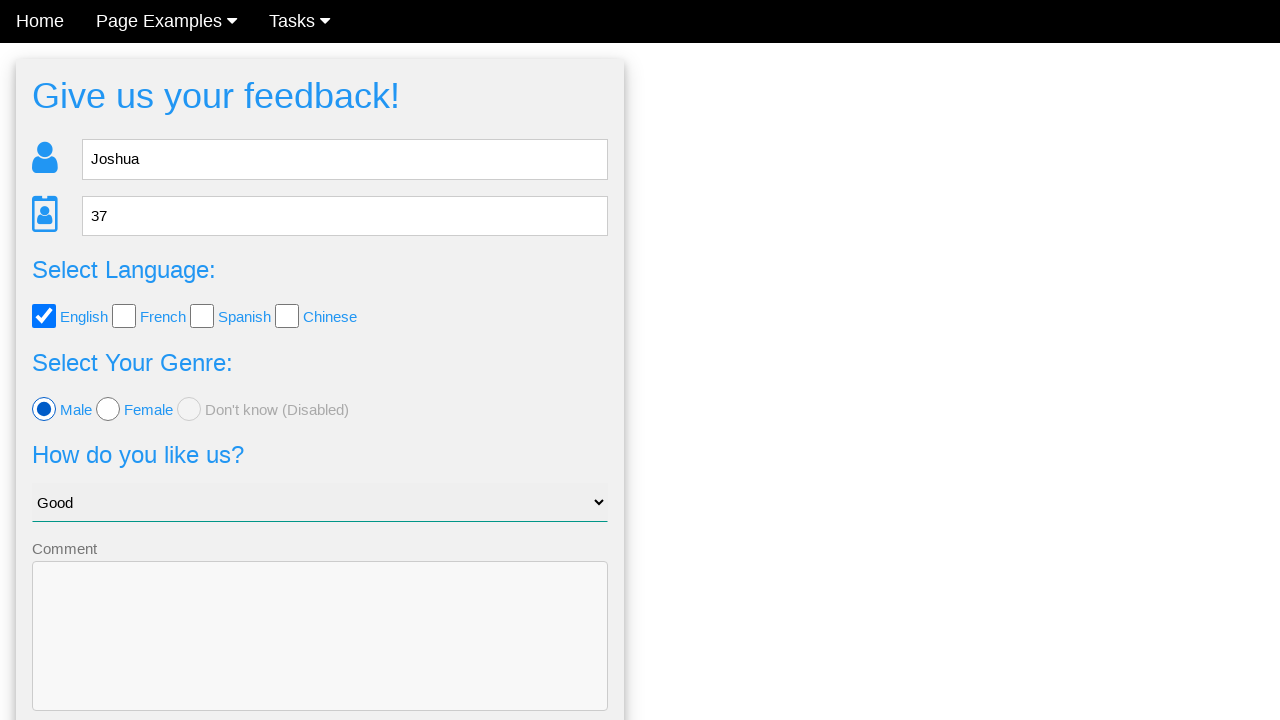

Filled comment field with 'Per aspera ad astra' on textarea
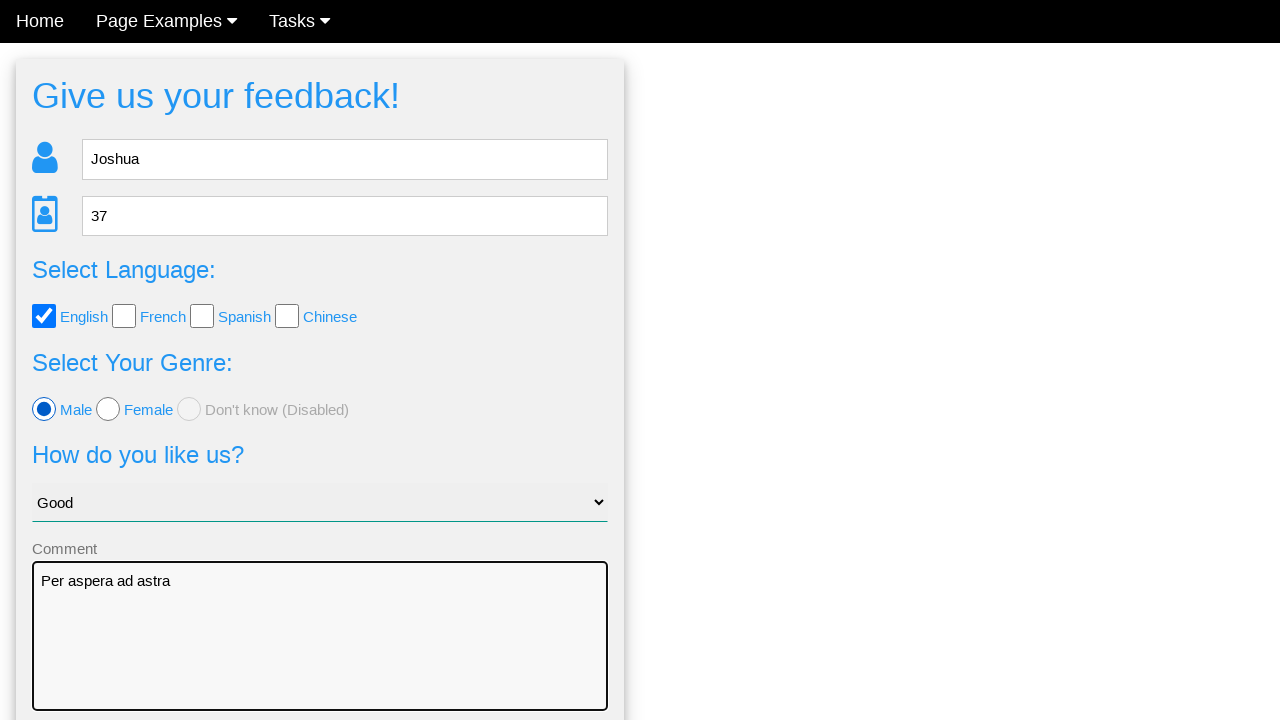

Clicked the submit button to send feedback form at (320, 656) on button[type='submit']
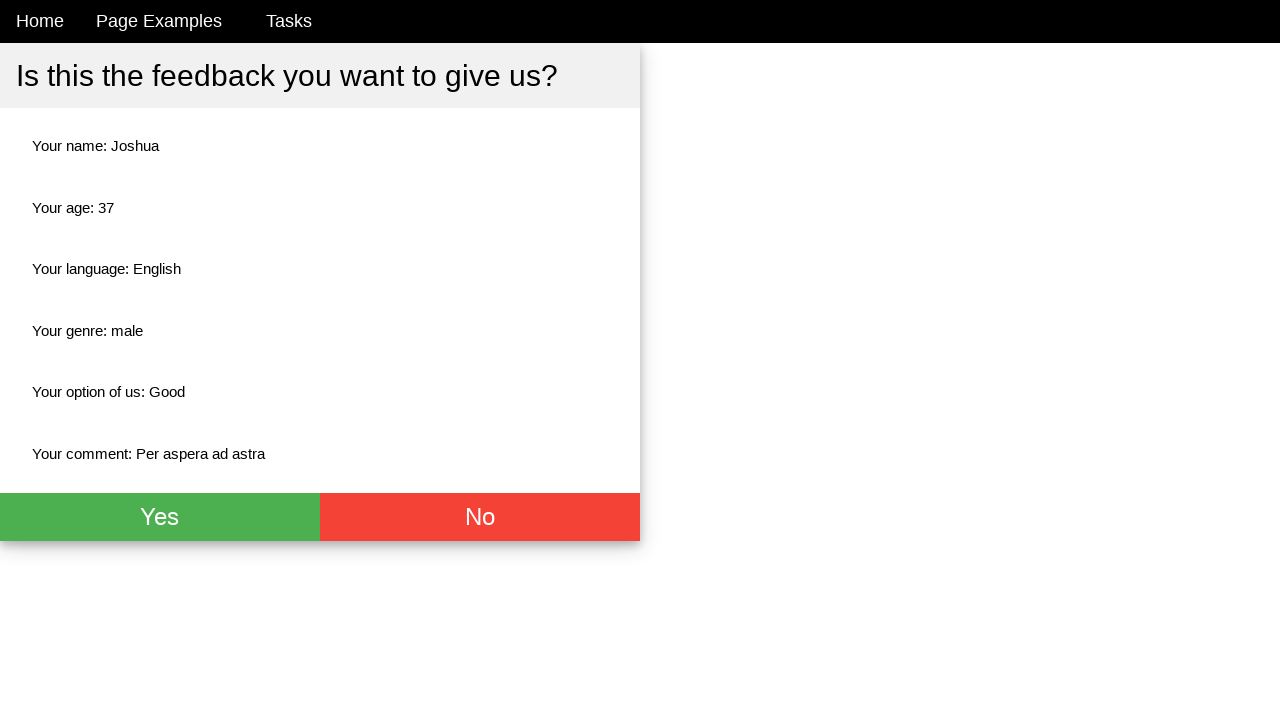

Waited for result page to load - confirmation buttons visible
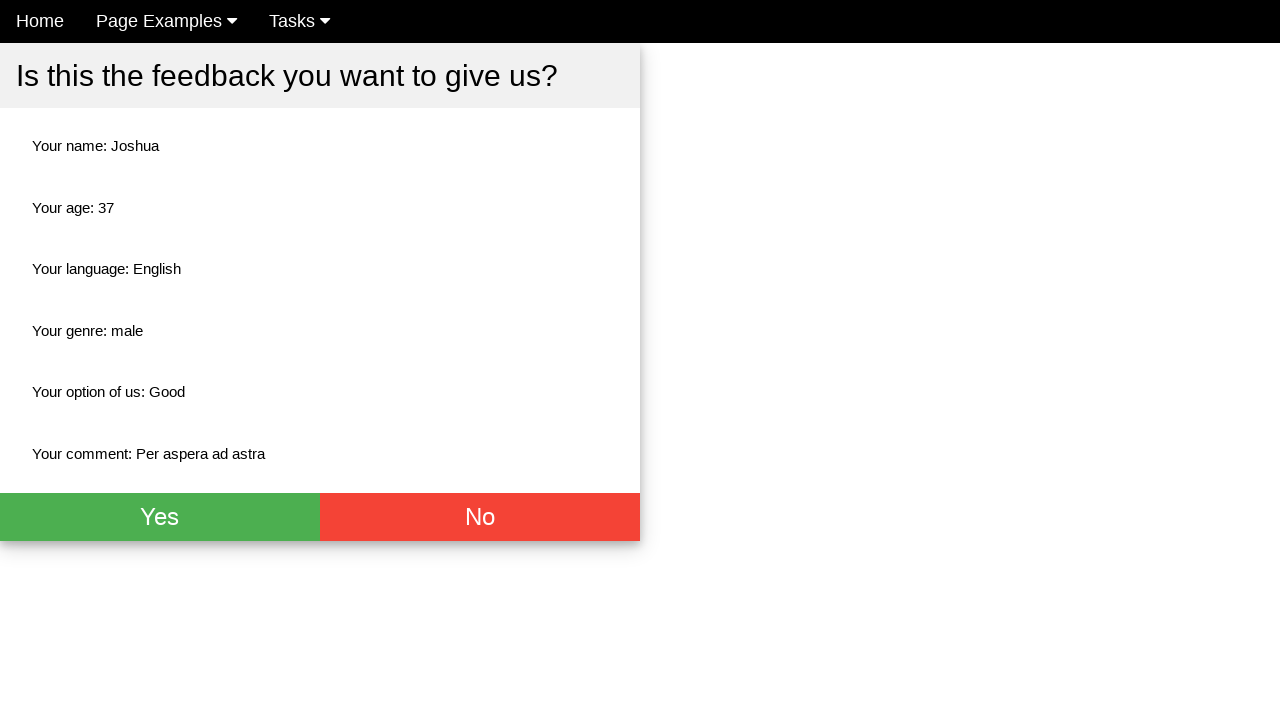

Verified 'Yes' button is visible on result page
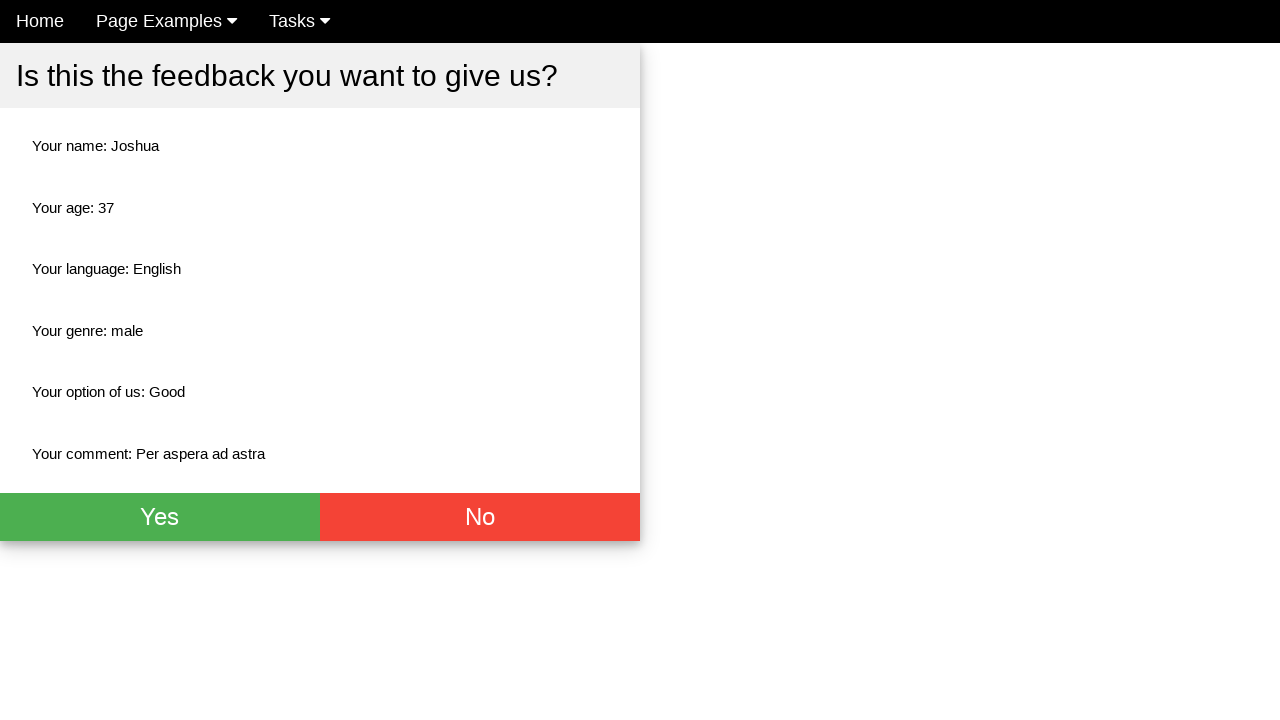

Verified 'No' button is visible on result page
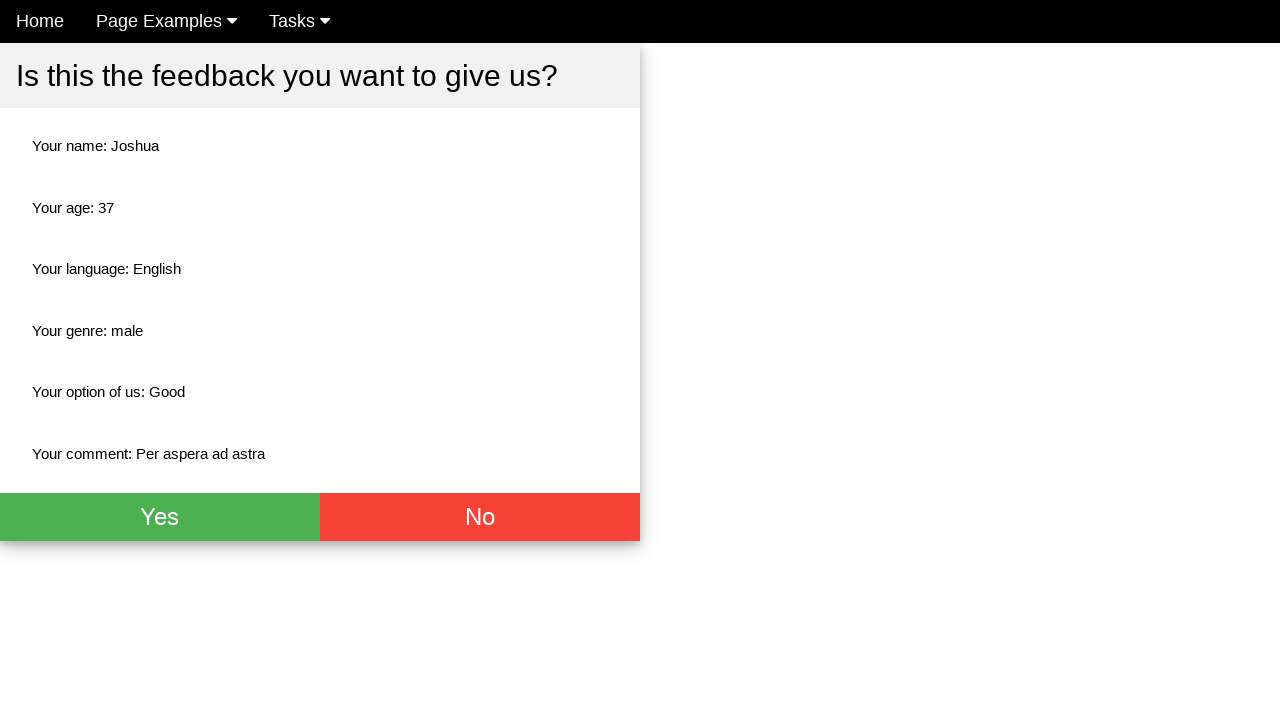

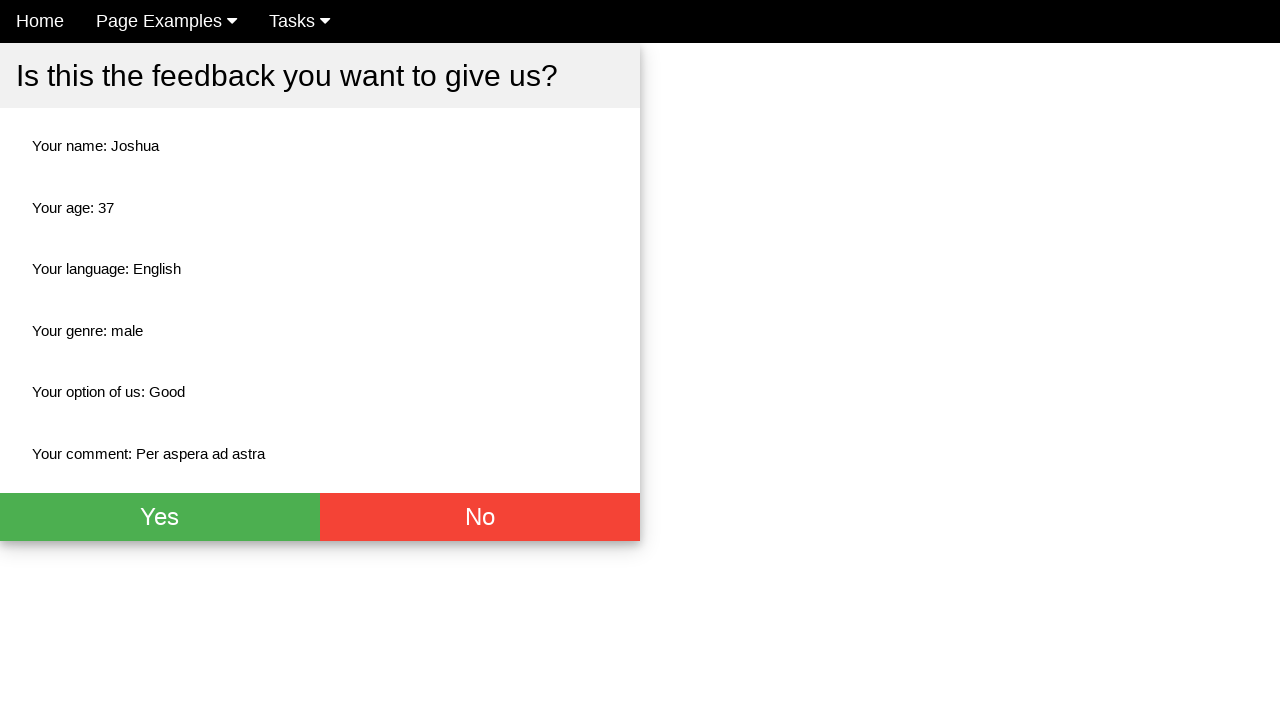